Tests a registration form by filling in first name, email, phone, and address fields, then submitting and verifying the success message.

Starting URL: https://suninjuly.github.io/registration1.html

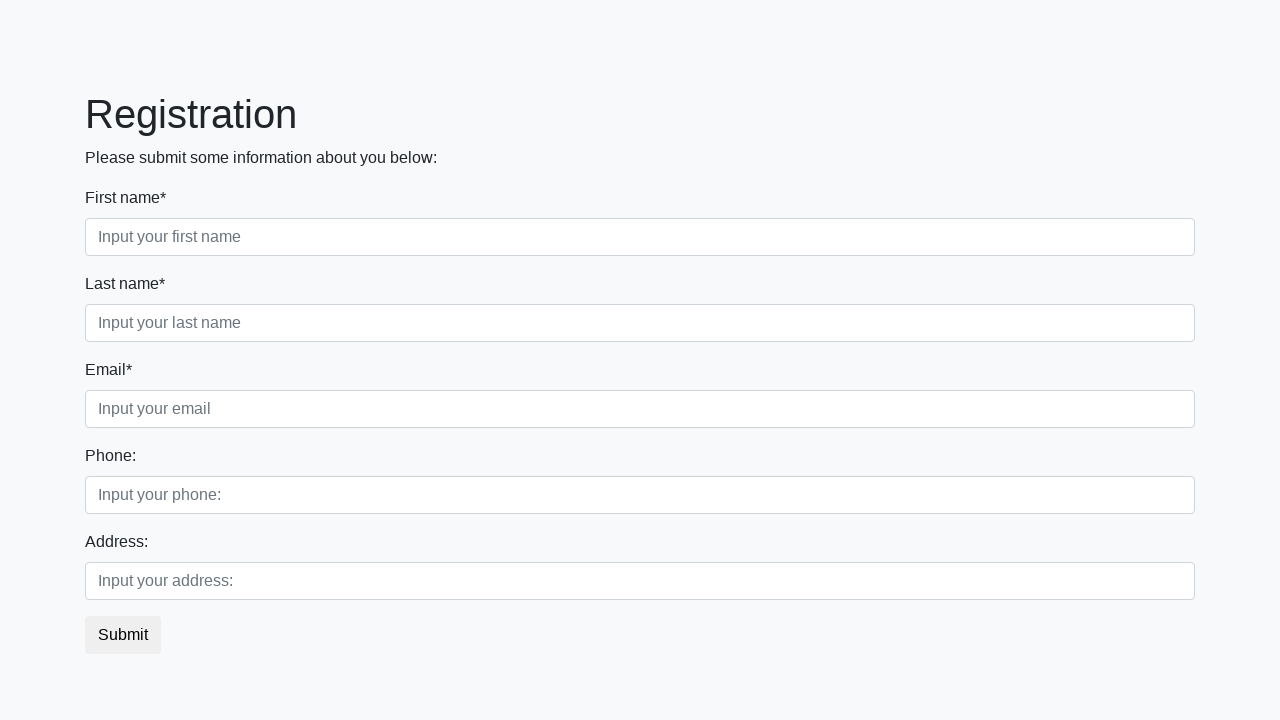

Filled first name field with 'Ivan' on input:first-of-type
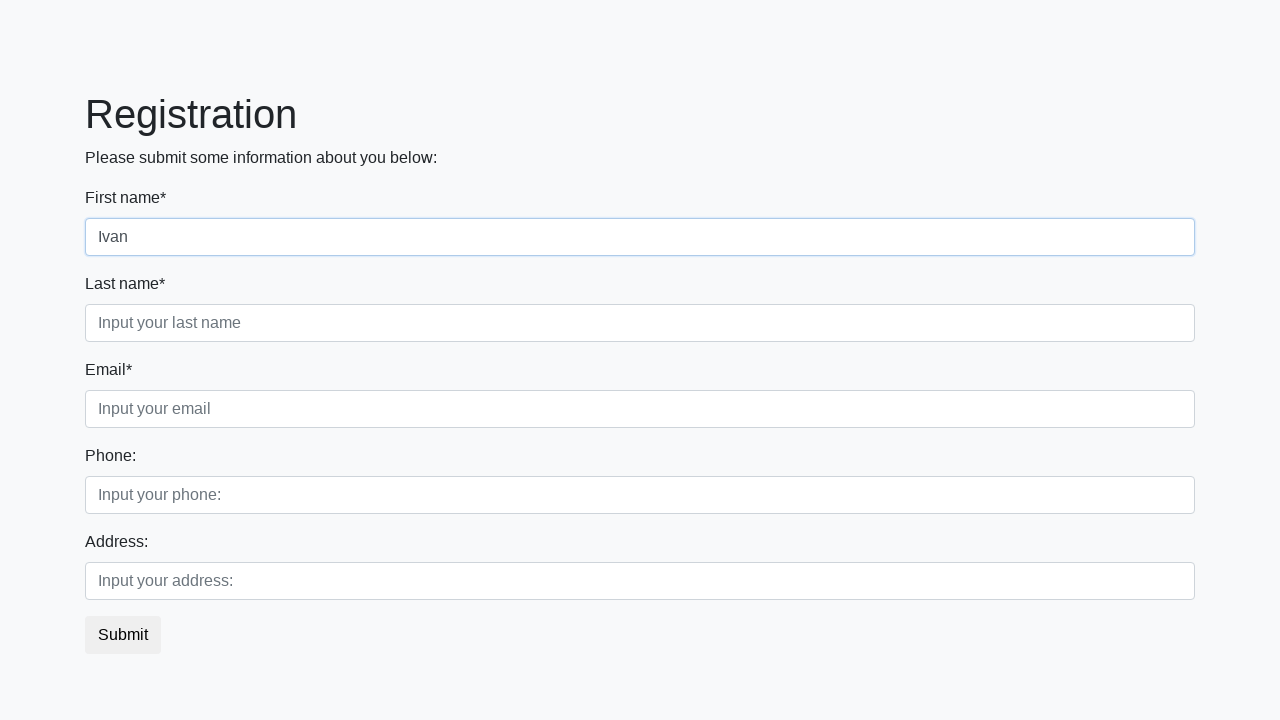

Filled email field with 'ivan@mail.ru' on input.form-control.third
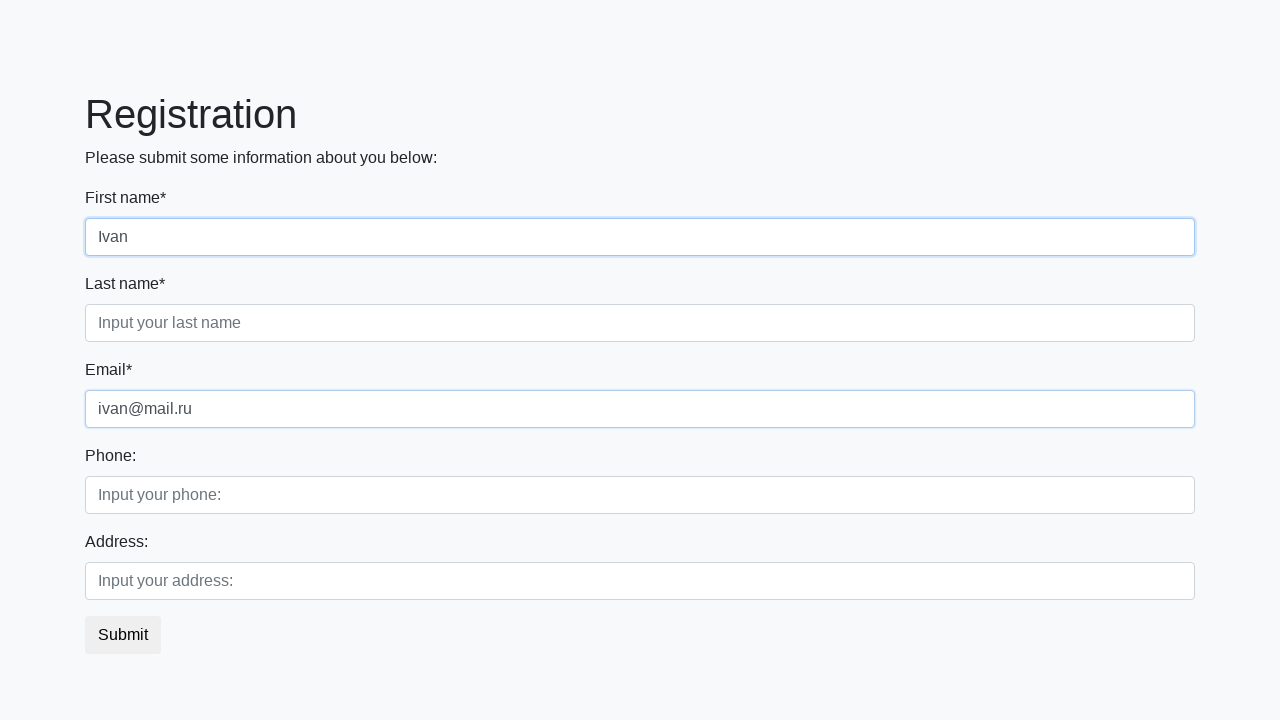

Filled phone field with '898678567456' on input >> nth=3
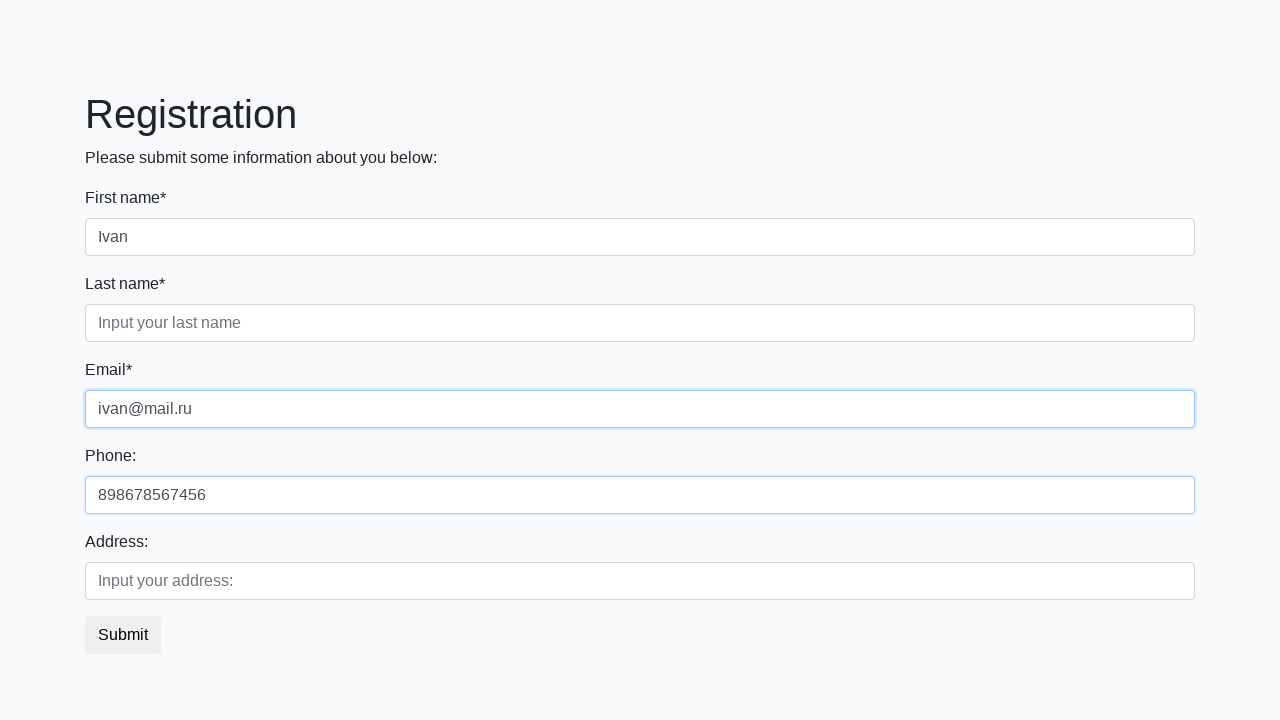

Filled address field with 'Уточкина, дом 2, кв 3' on input.form-control.second
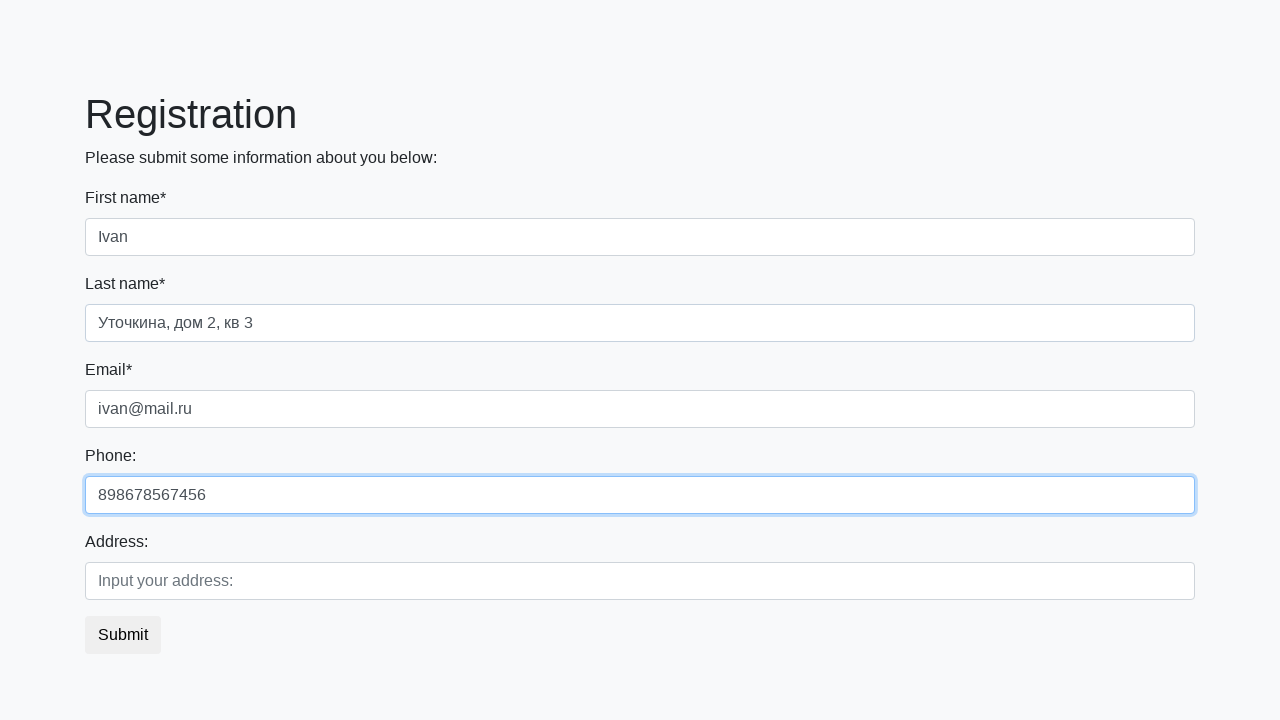

Clicked submit button to register at (123, 635) on button.btn.btn-default
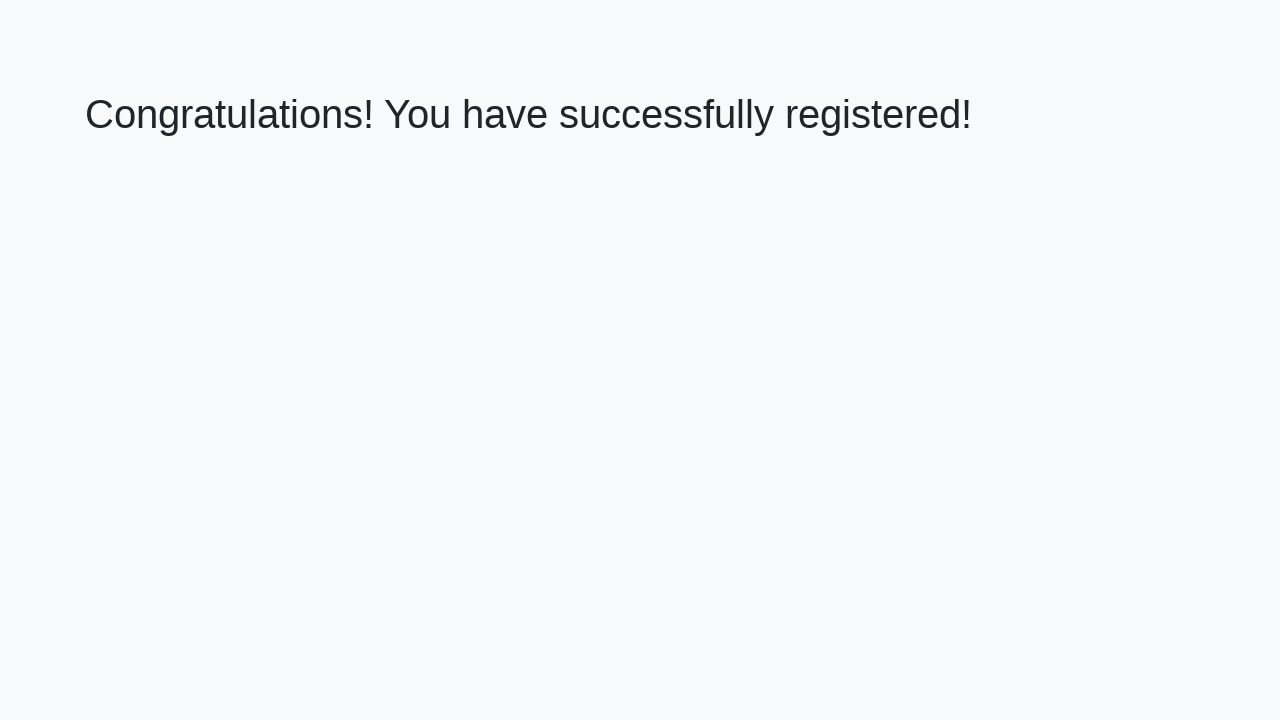

Success message loaded
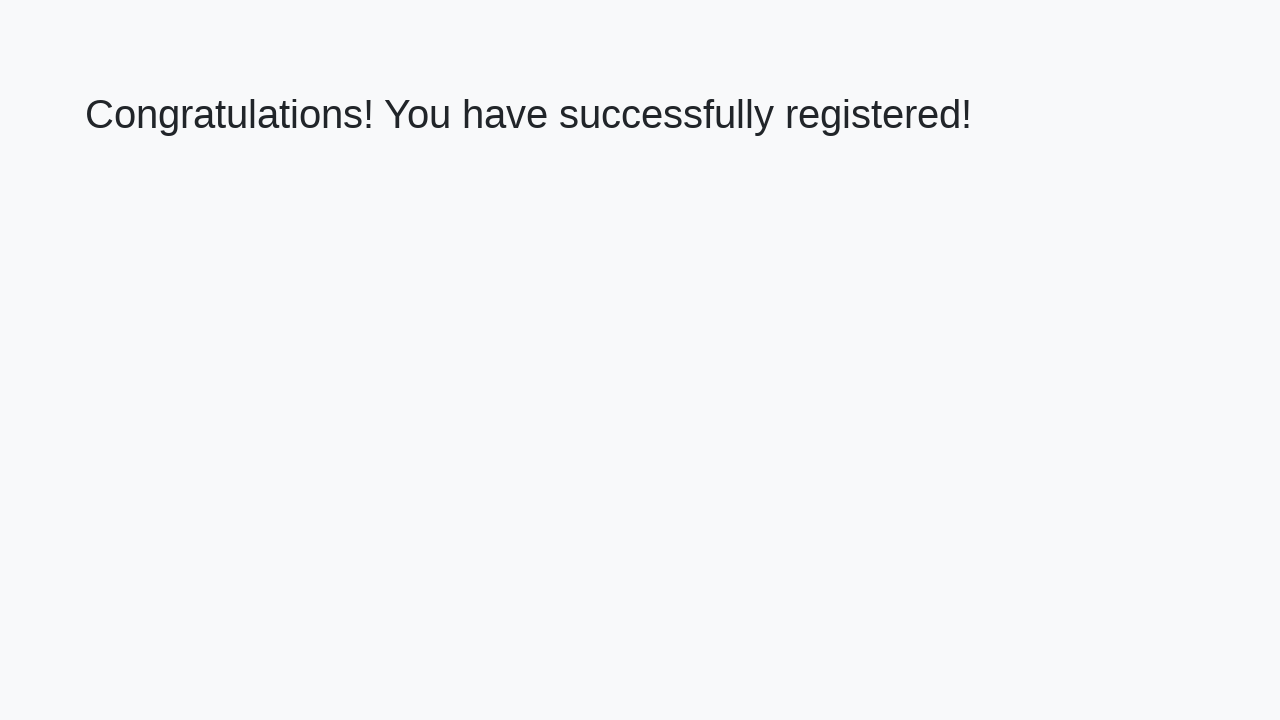

Verified success message: 'Congratulations! You have successfully registered!'
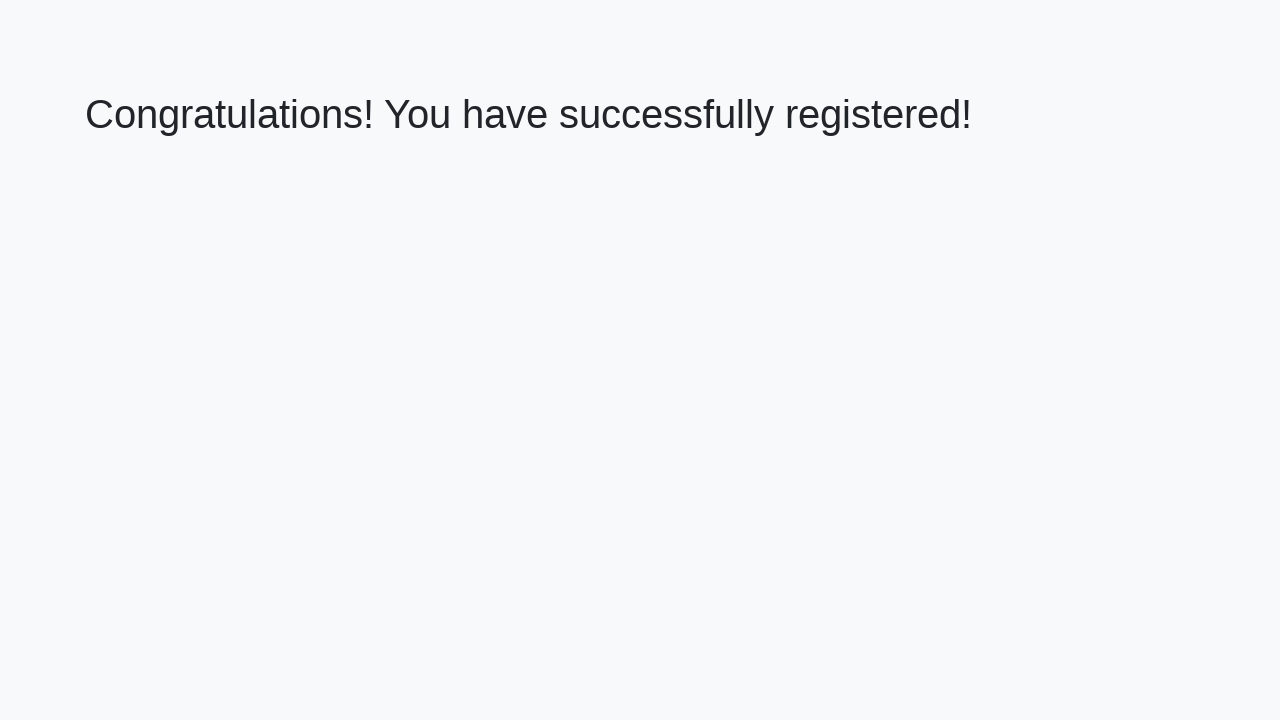

Assertion passed: success message is correct
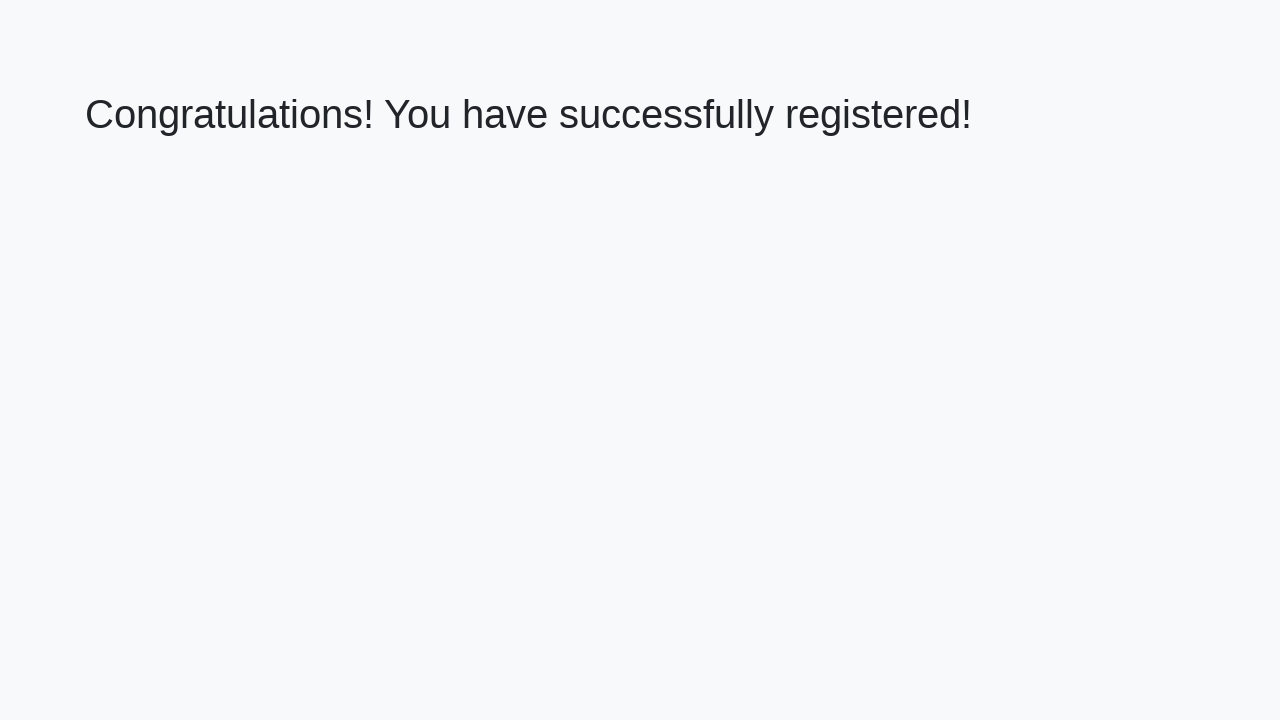

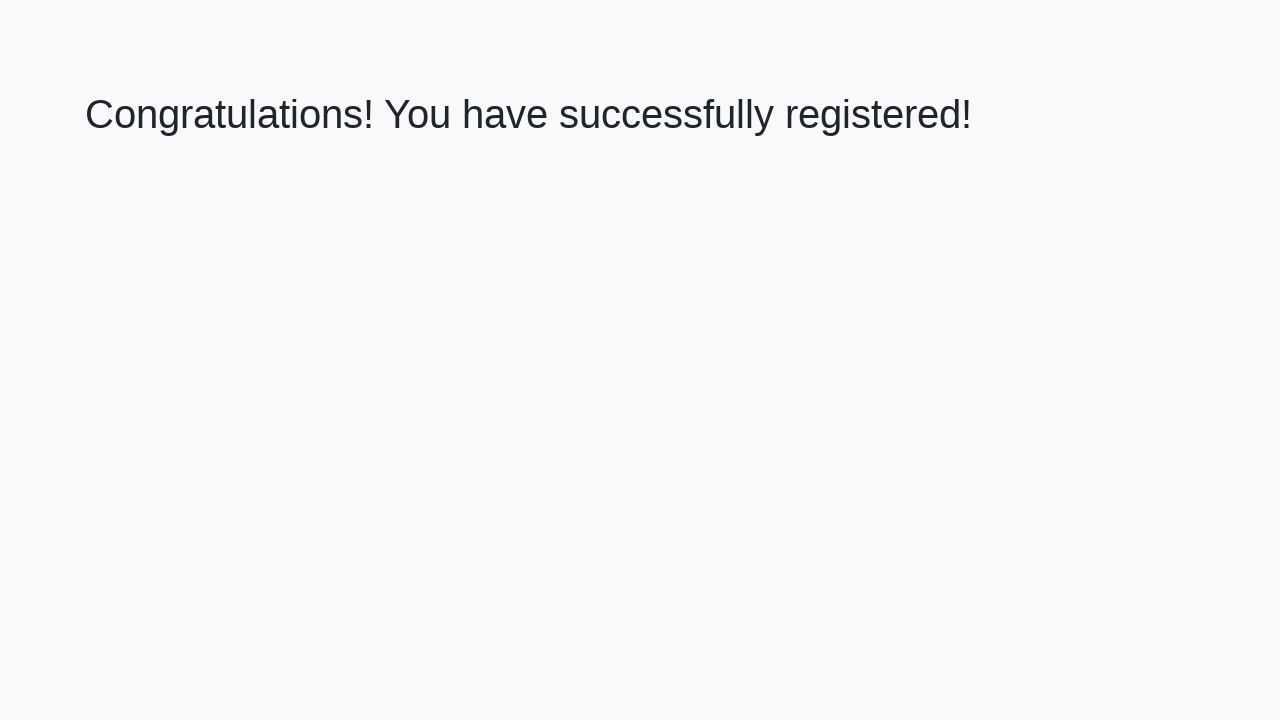